Tests un-marking items as complete by unchecking their toggle boxes

Starting URL: https://demo.playwright.dev/todomvc

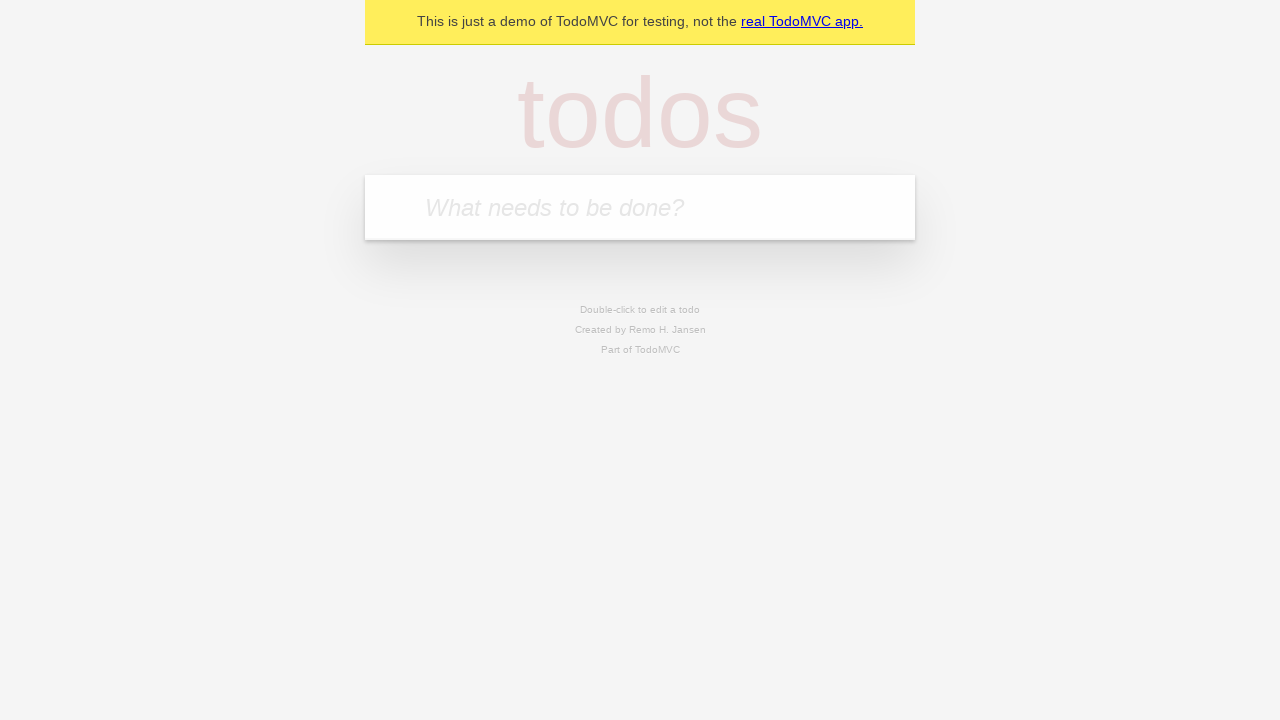

Filled new todo input with 'buy some cheese' on .new-todo
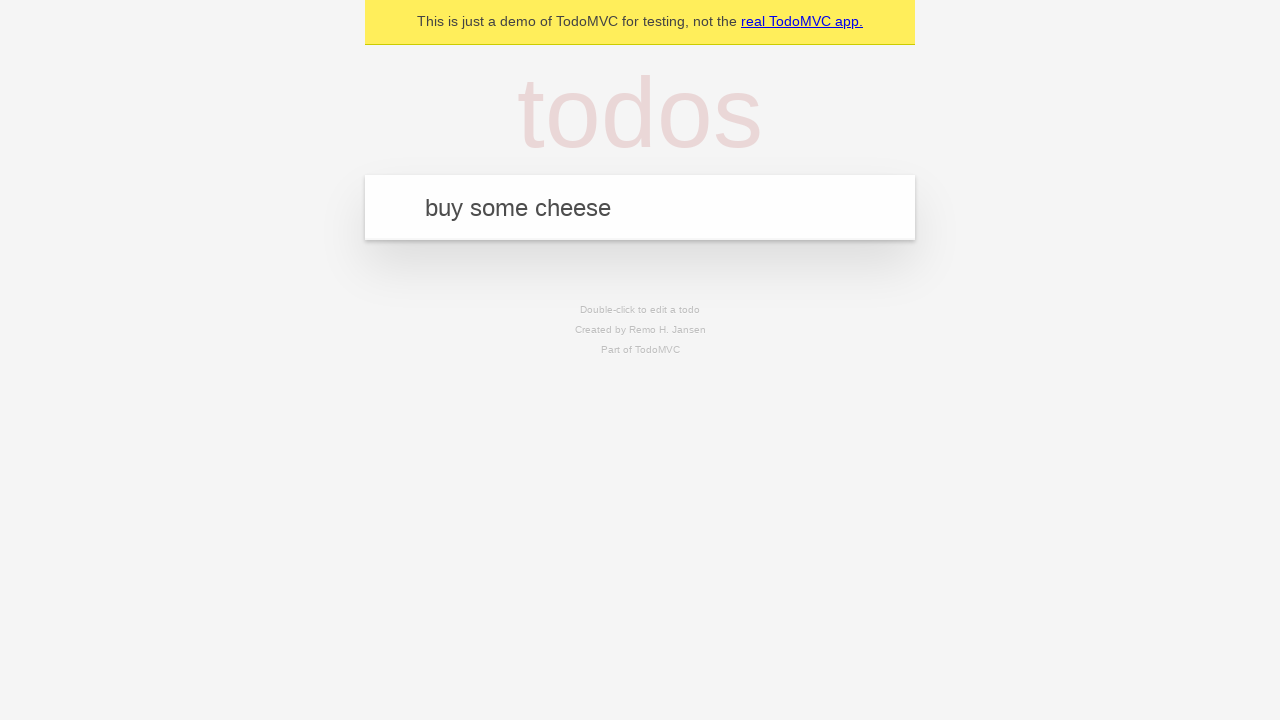

Pressed Enter to add first todo item on .new-todo
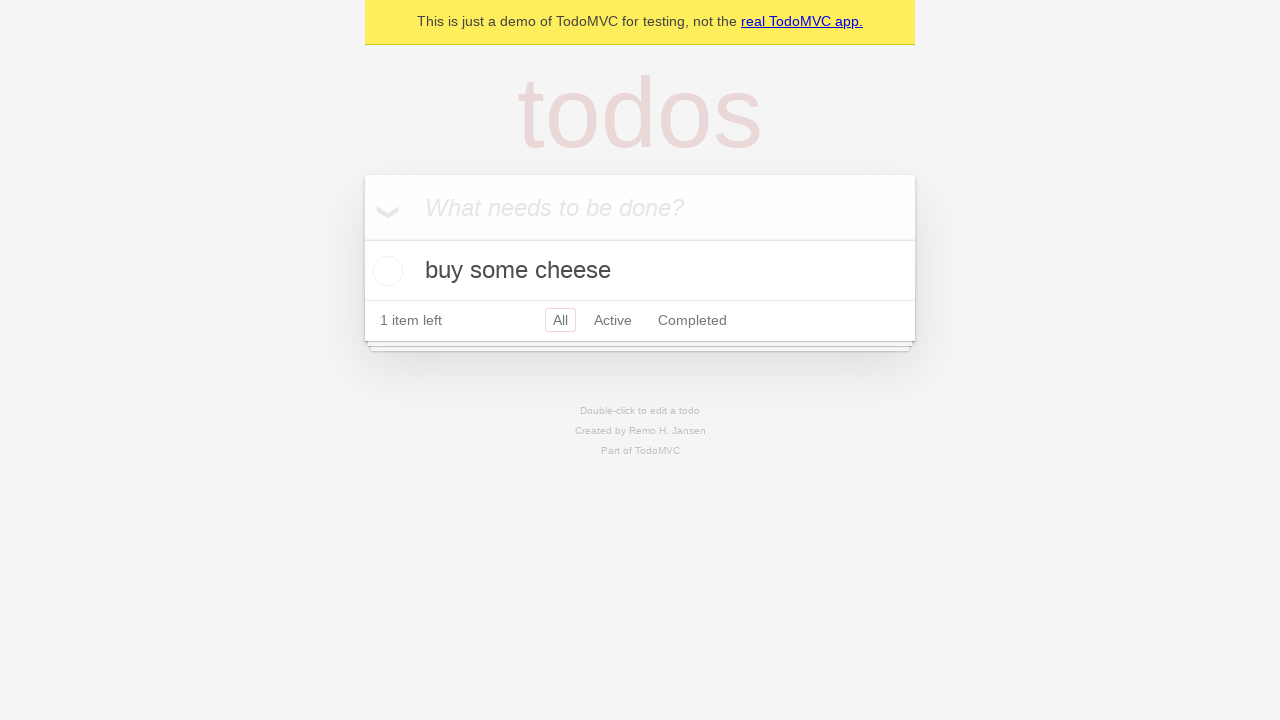

Filled new todo input with 'feed the cat' on .new-todo
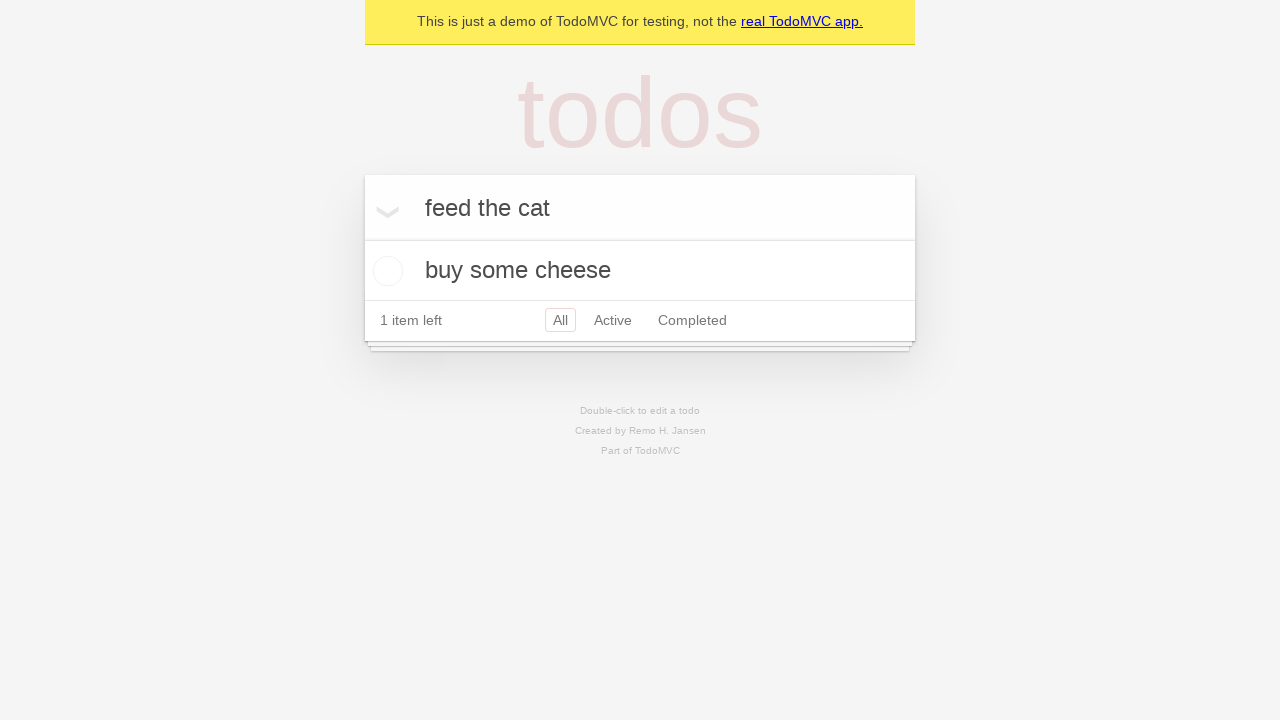

Pressed Enter to add second todo item on .new-todo
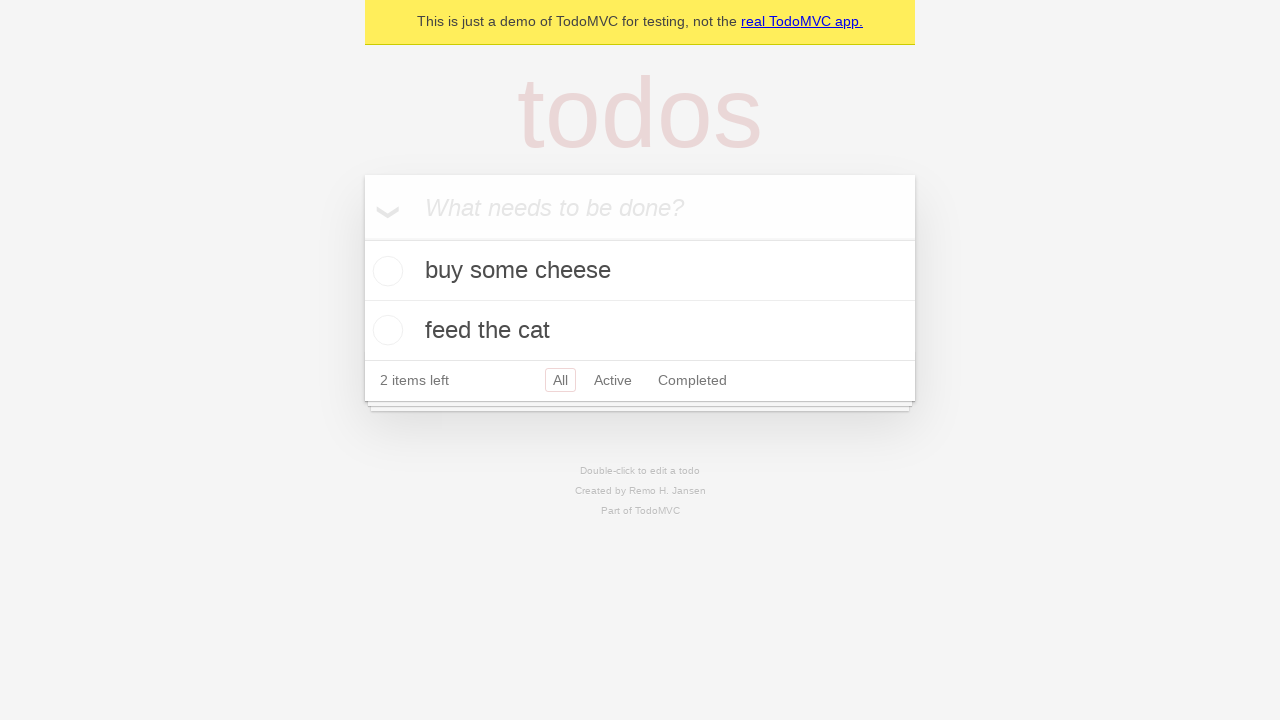

Waited for second todo item to appear in the list
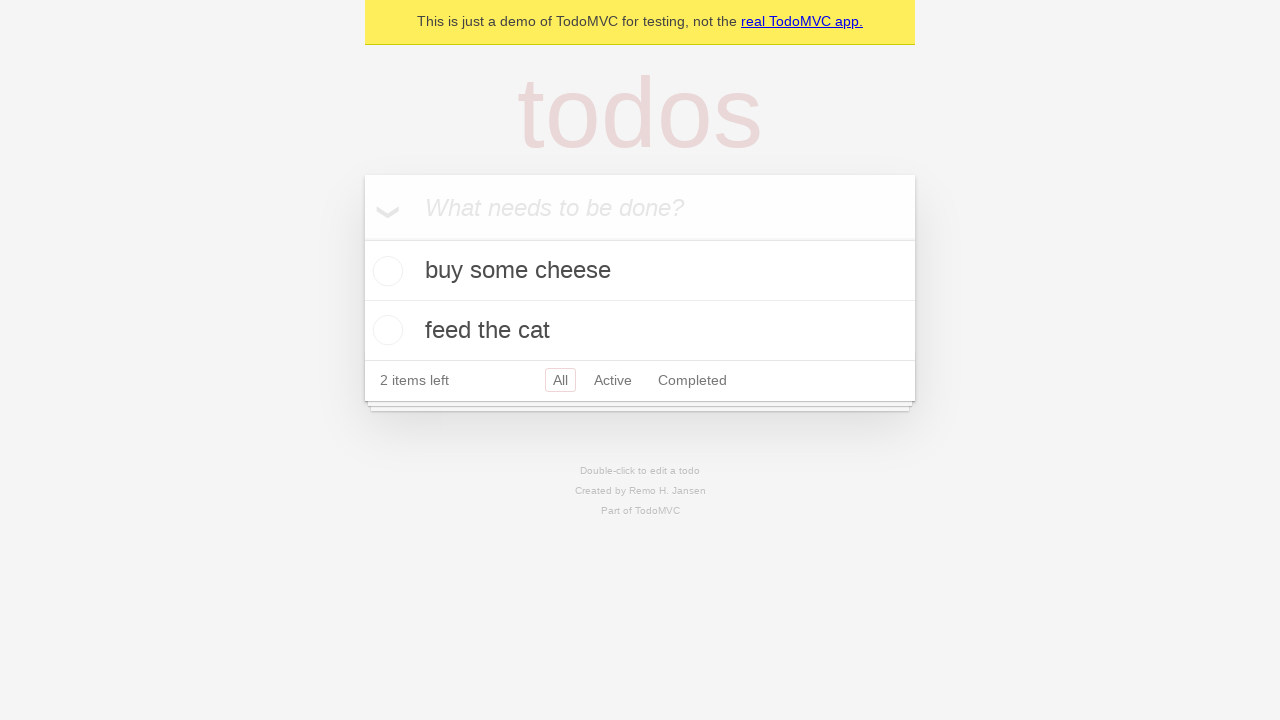

Located the first todo item in the list
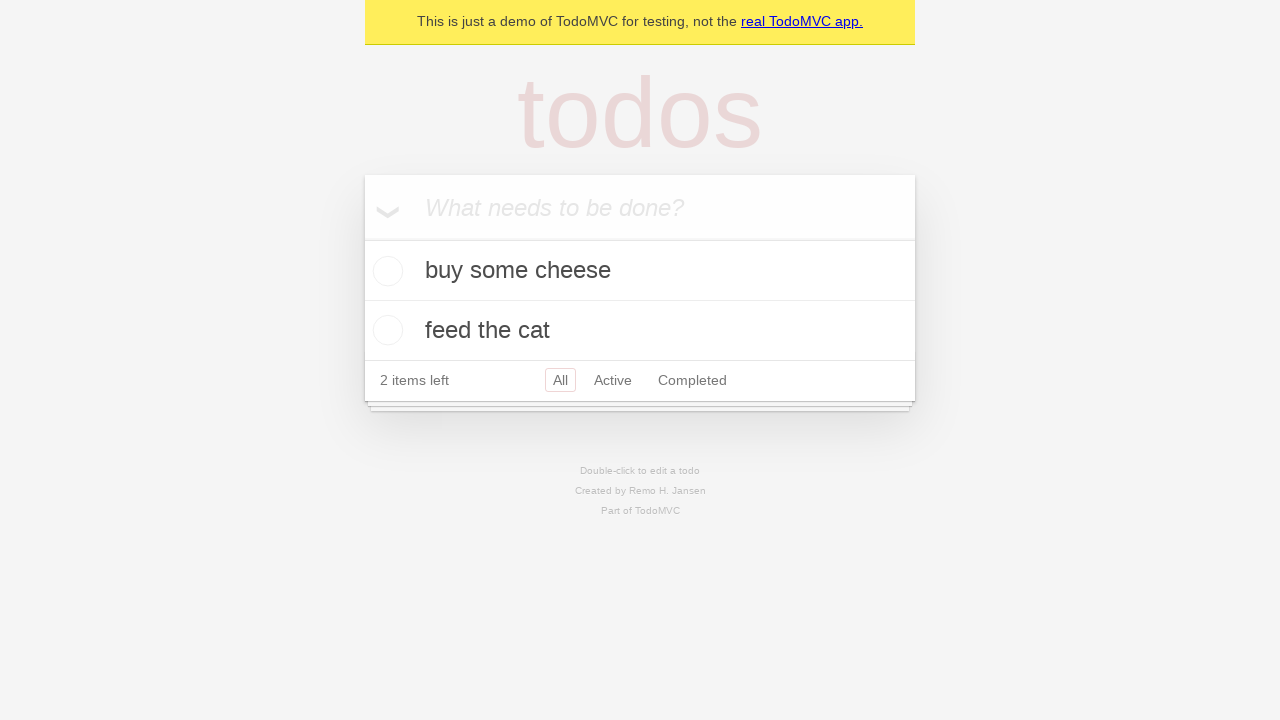

Checked the toggle box for the first todo item at (385, 271) on .todo-list li >> nth=0 >> .toggle
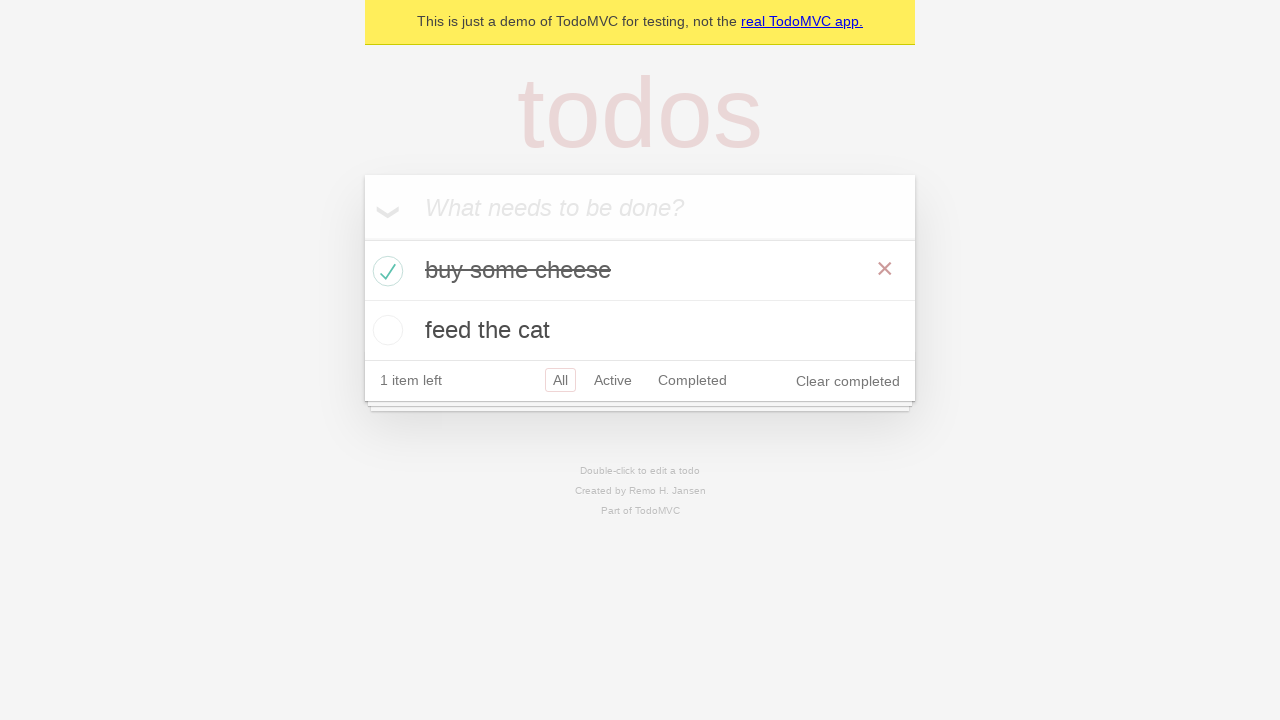

Unchecked the toggle box to un-mark the first todo item as complete at (385, 271) on .todo-list li >> nth=0 >> .toggle
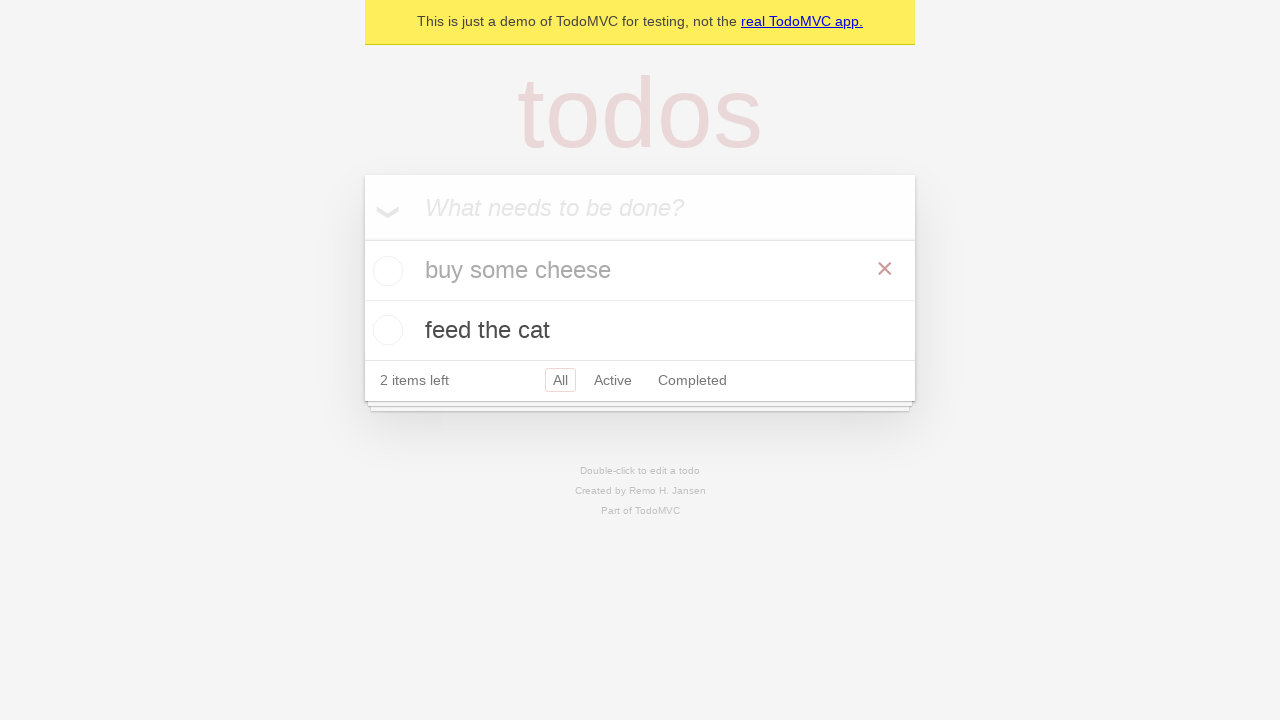

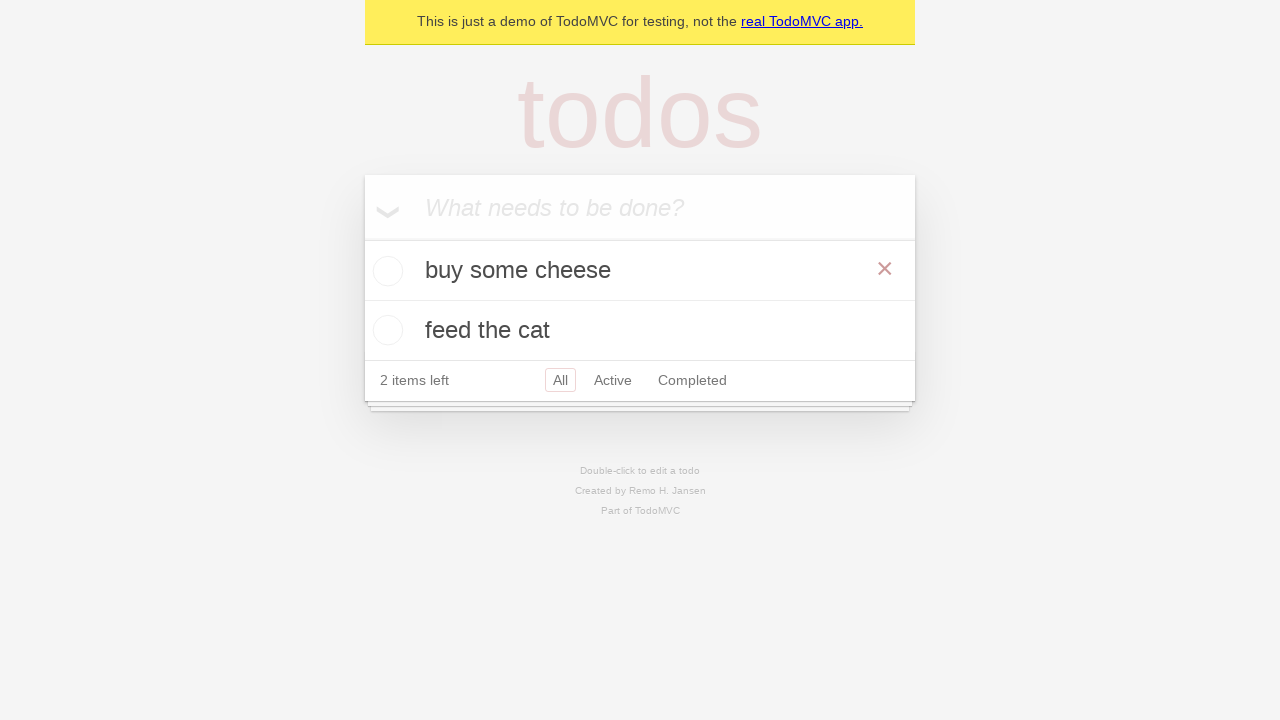